Tests dropdown menu selection functionality on the automation practice page

Starting URL: https://rahulshettyacademy.com/AutomationPractice/

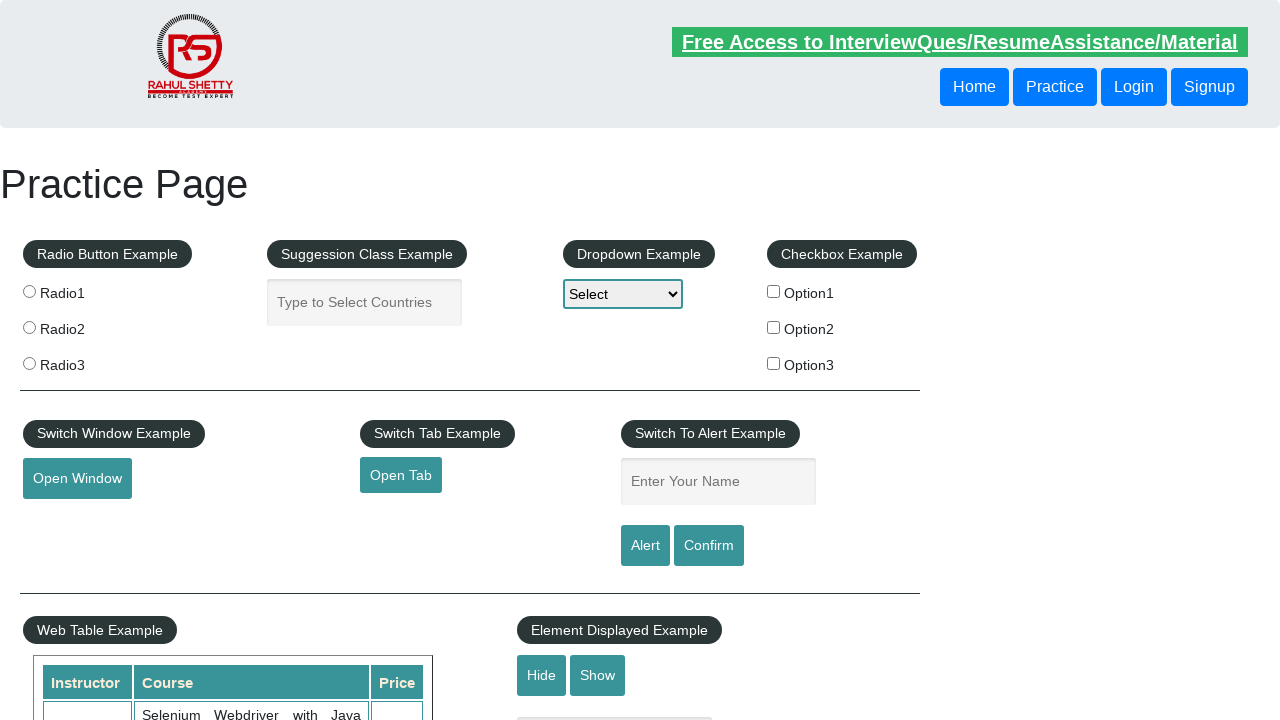

Selected first option from dropdown menu on #dropdown-class-example
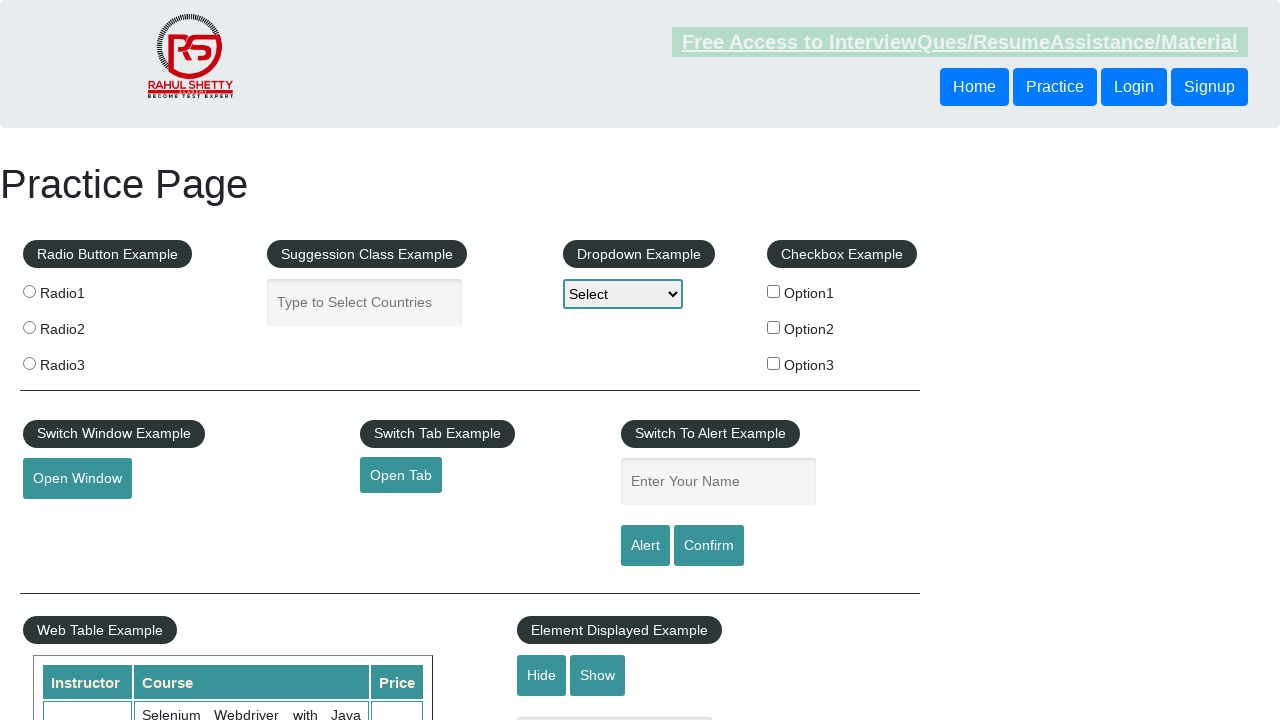

Waited 3 seconds for dropdown selection to take effect
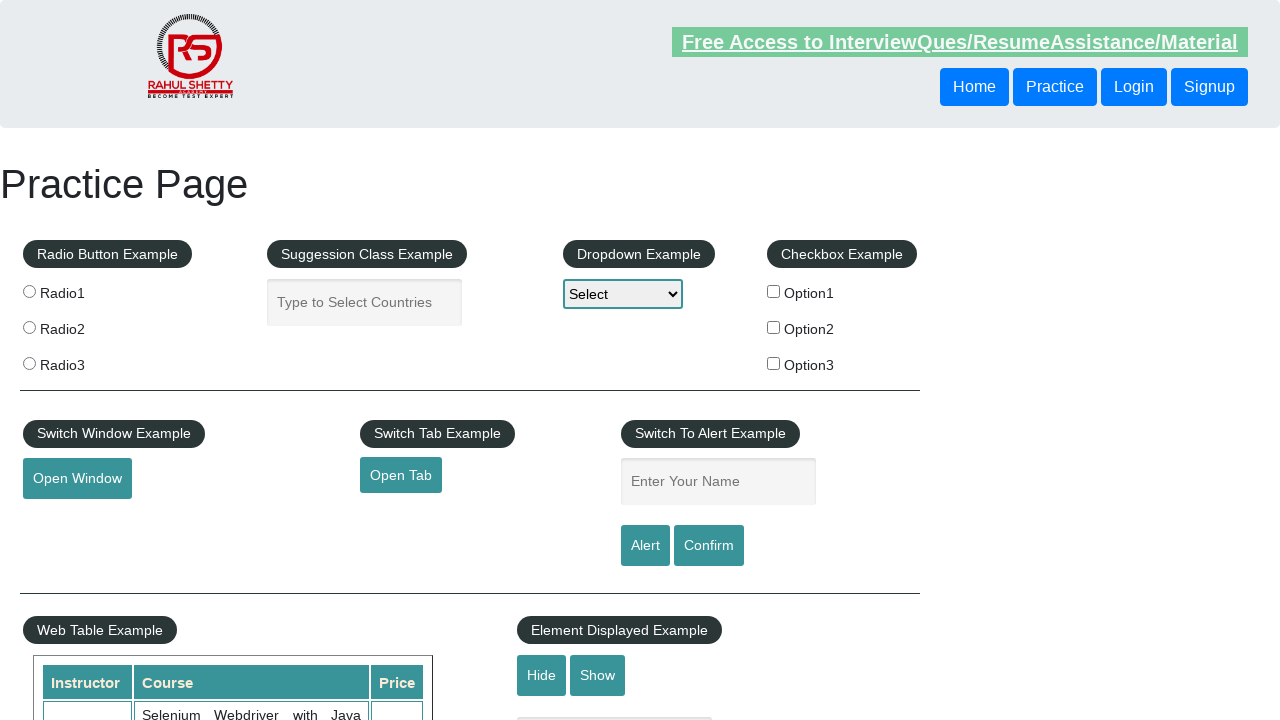

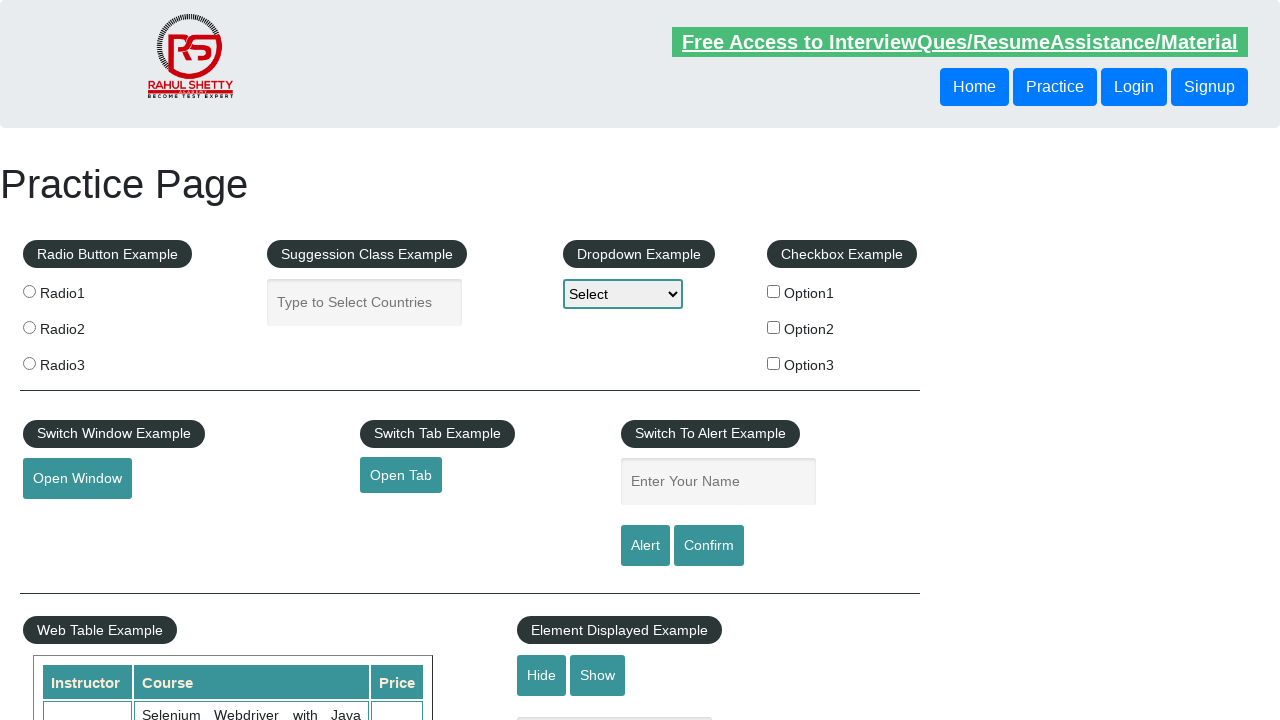